Navigates to hepsiburada.com homepage and verifies that the page title, URL, and page source all contain "hepsiburada"

Starting URL: https://www.hepsiburada.com/

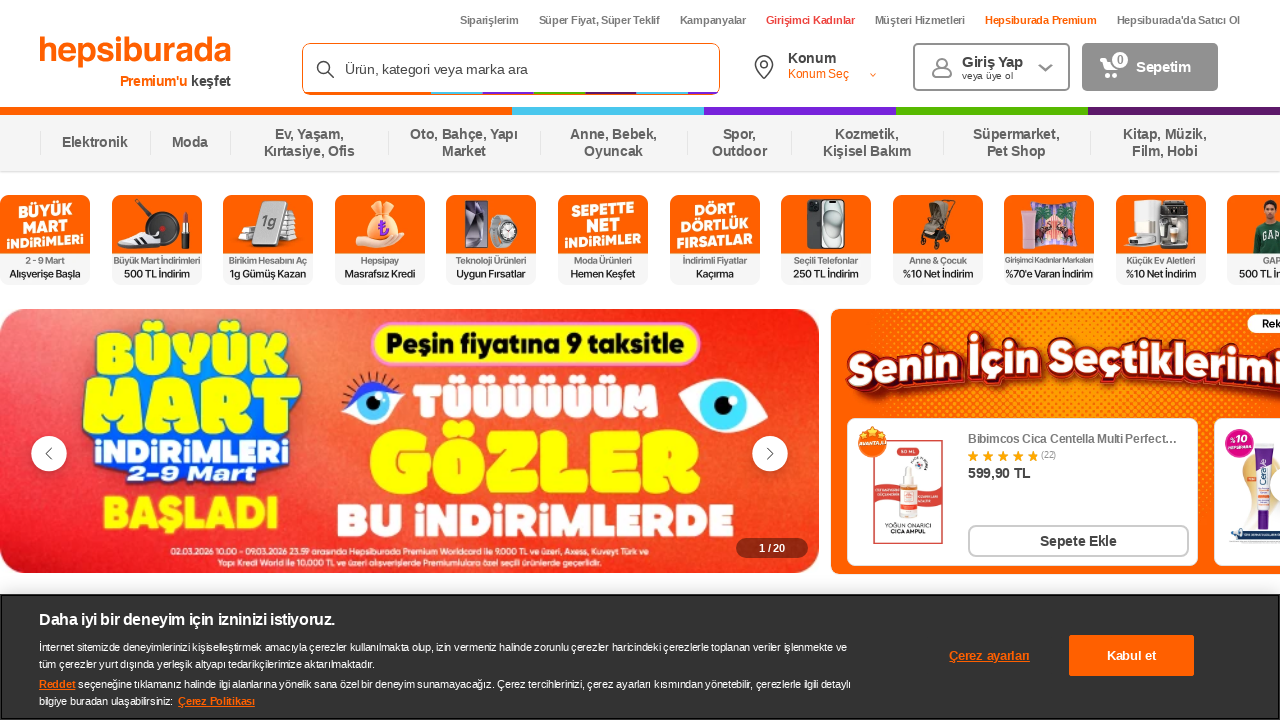

Waited for page to load (domcontentloaded state)
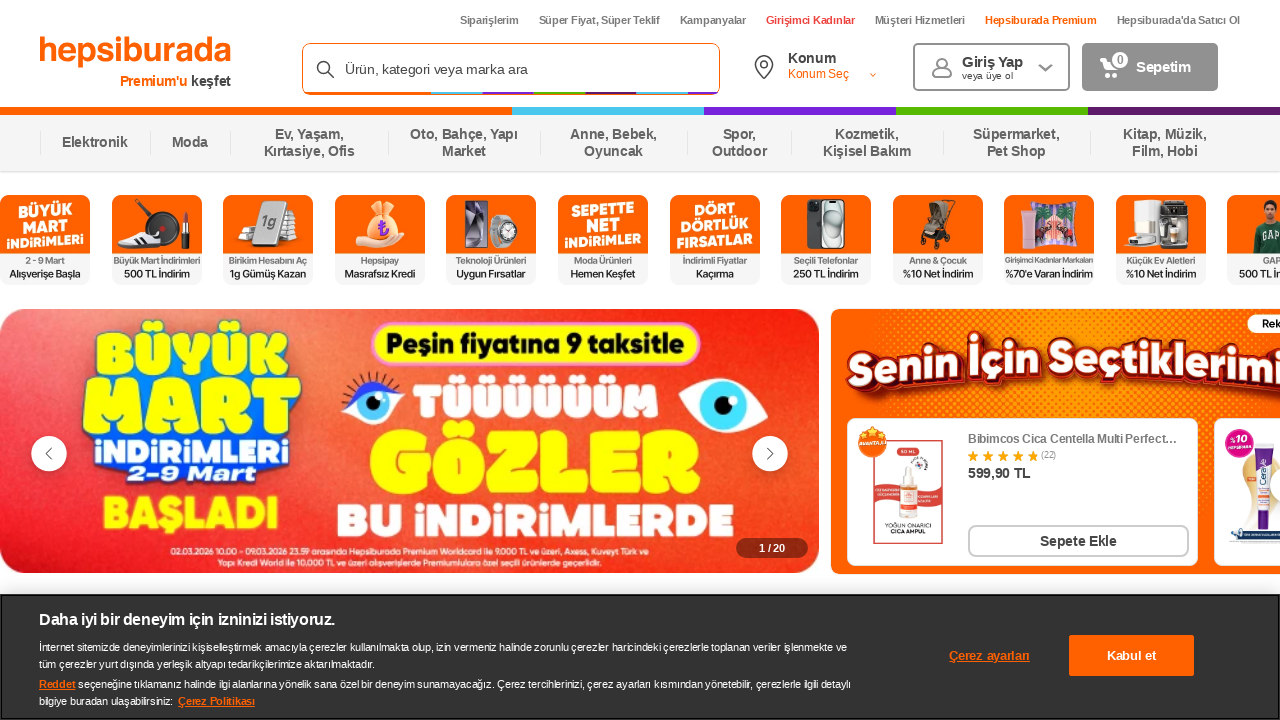

Retrieved page title: Türkiye'nin En Çok Tavsiye Edilen E-ticaret Markası Hepsiburada
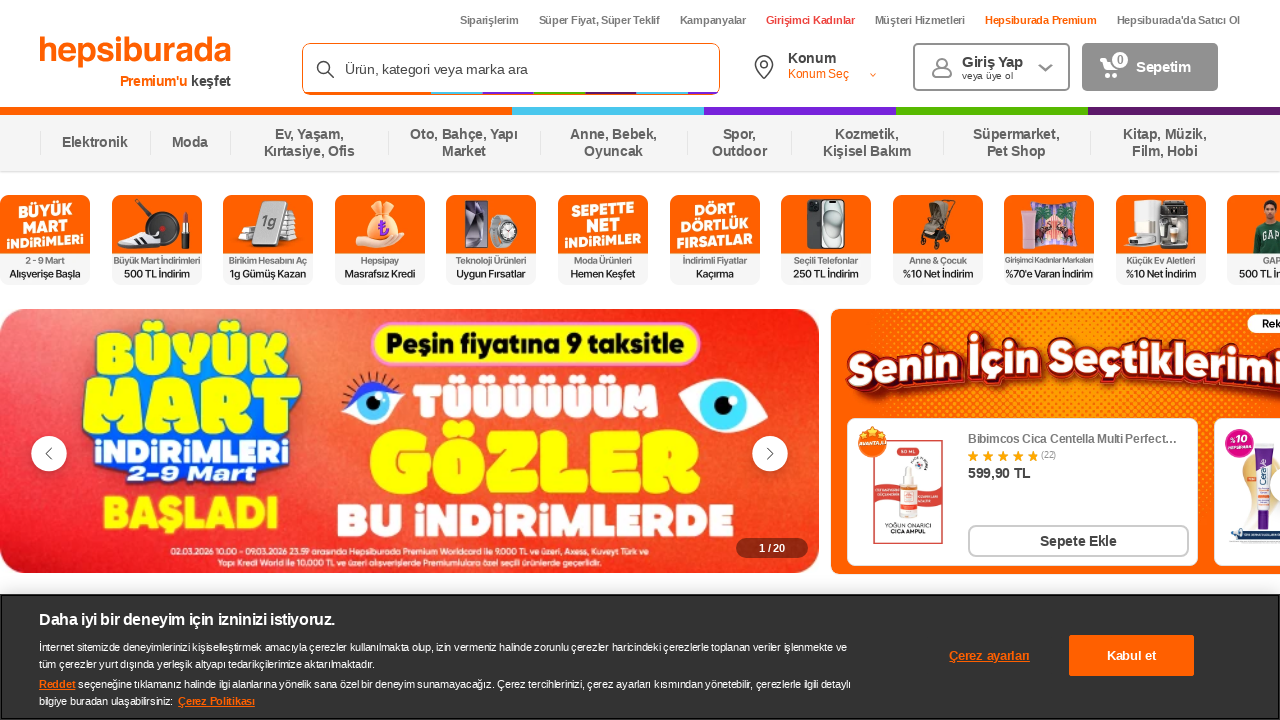

Retrieved page URL: https://www.hepsiburada.com/
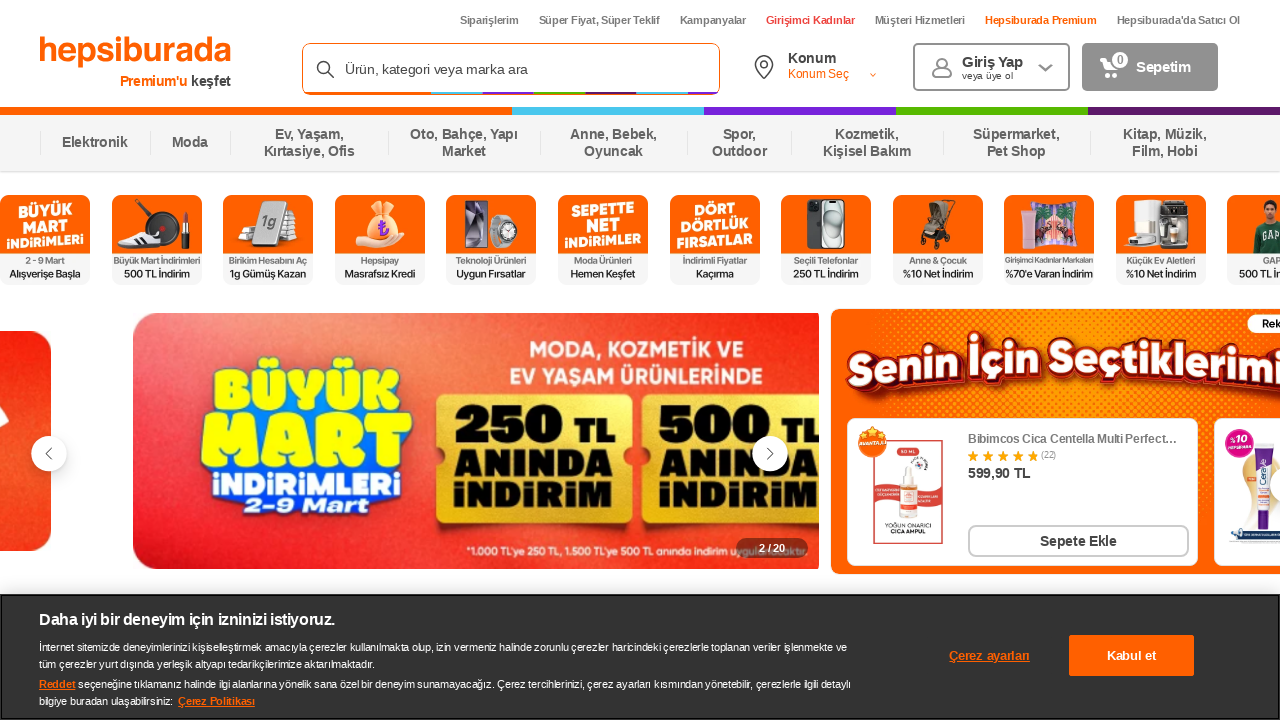

Retrieved page source content
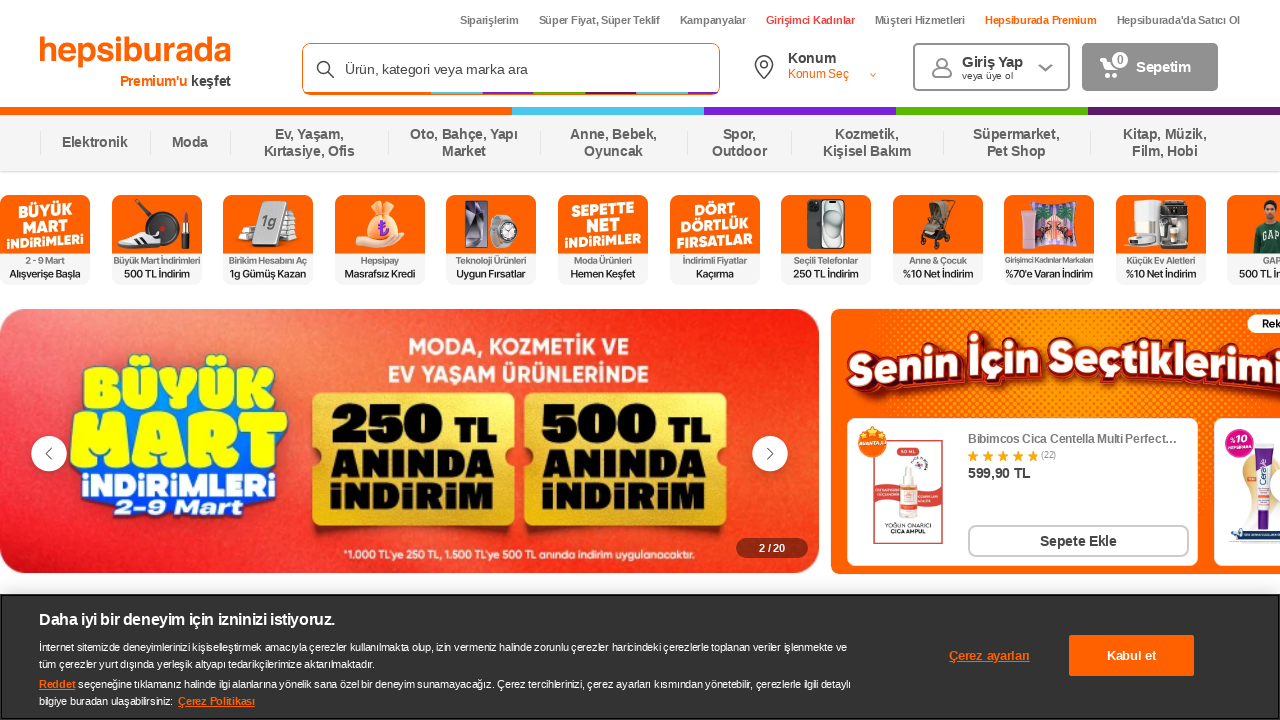

Verified that page title contains 'hepsiburada'
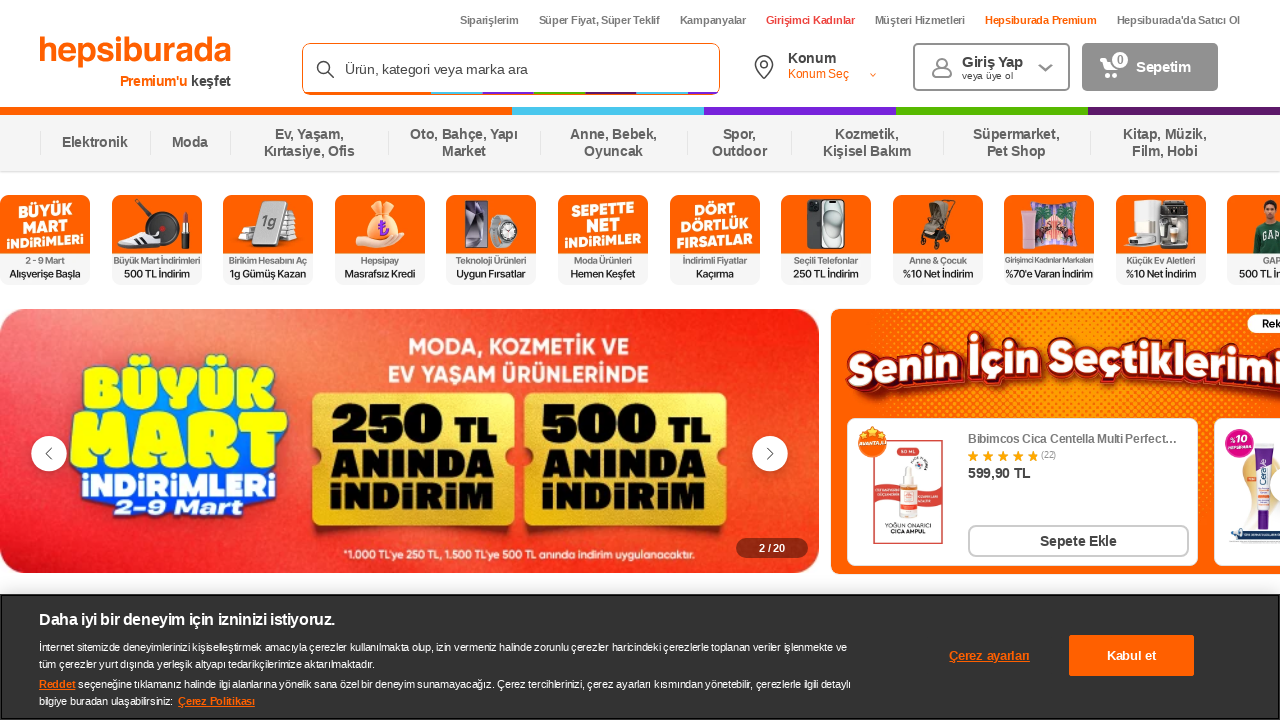

Verified that page URL contains 'hepsiburada'
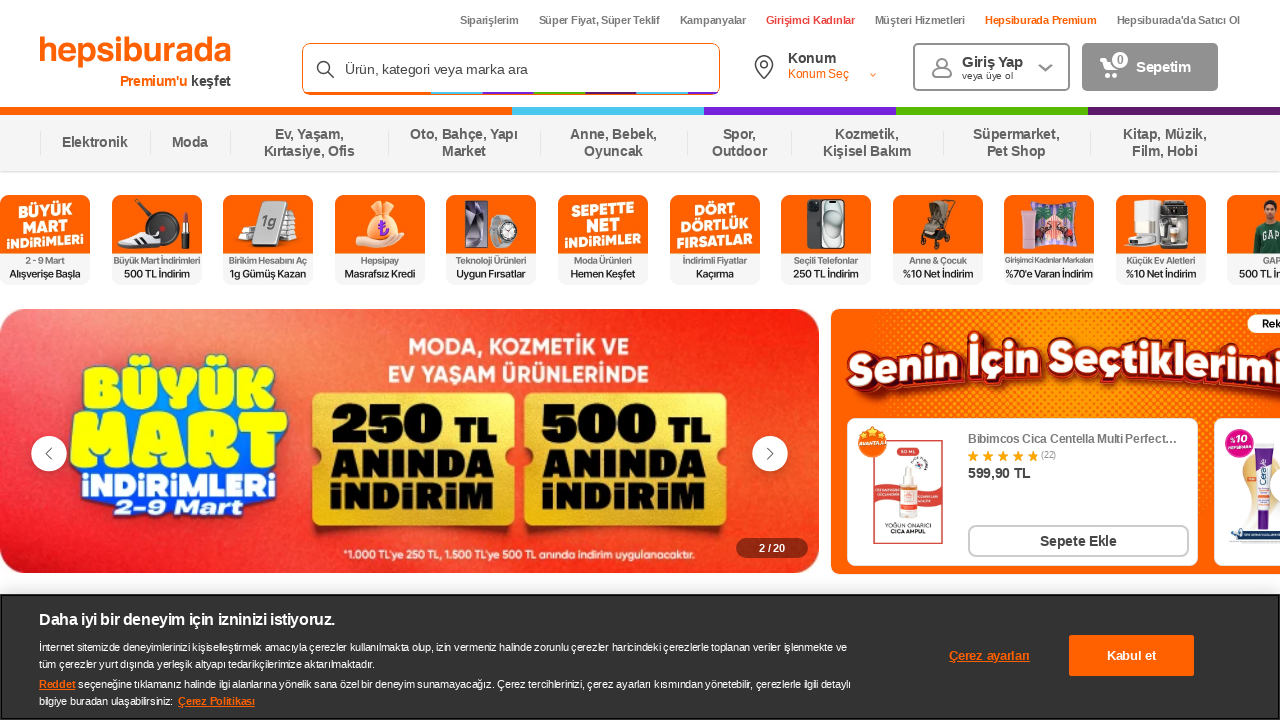

Verified that page source contains 'hepsiburada'
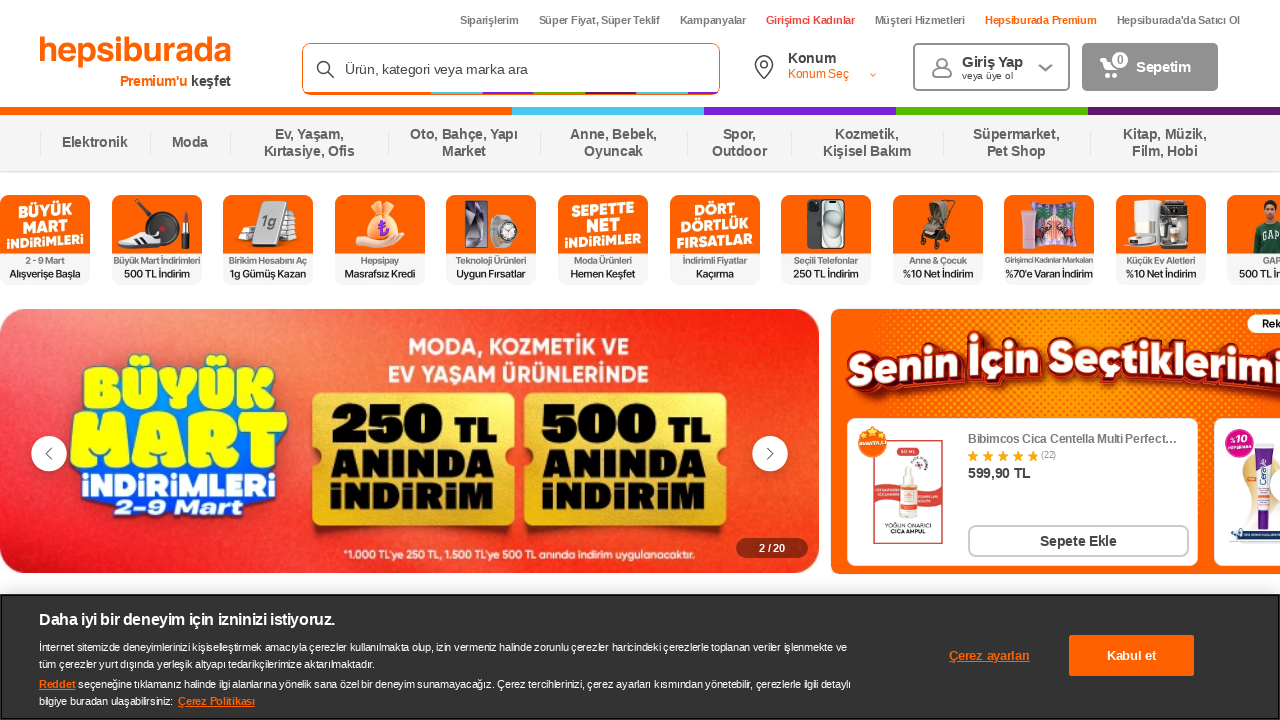

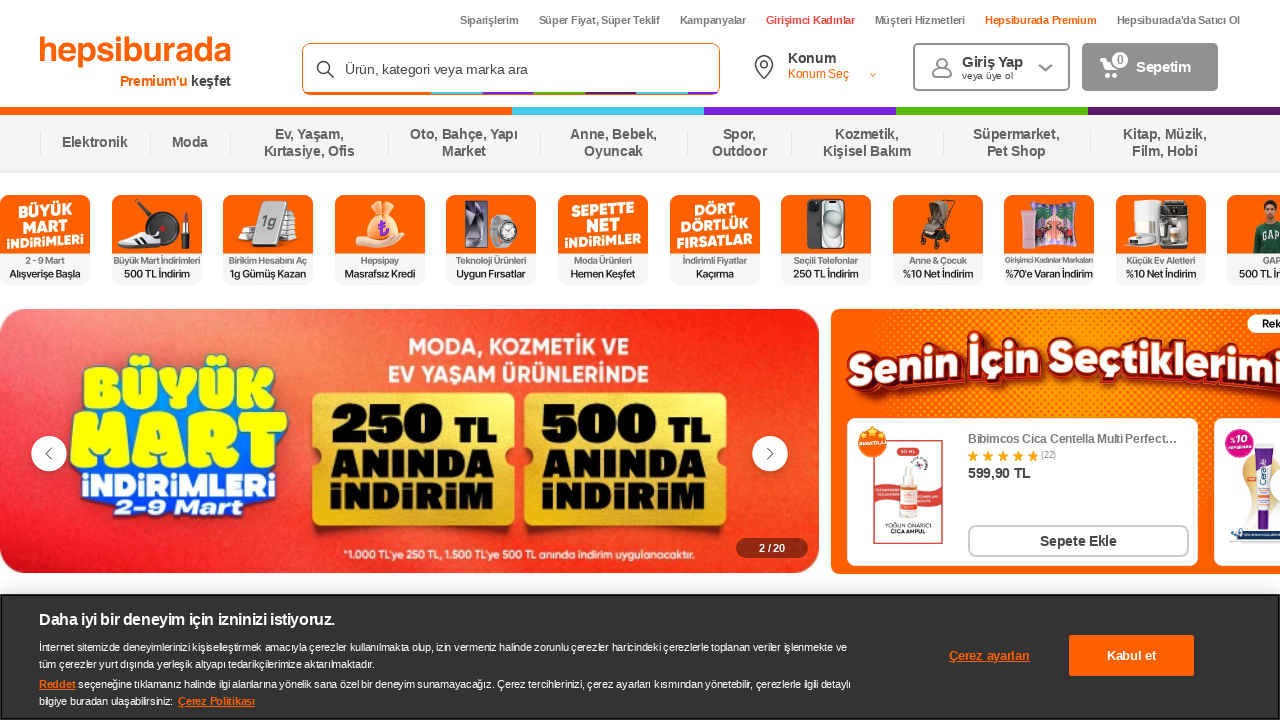